Tests marking all items as completed using the toggle-all checkbox

Starting URL: https://demo.playwright.dev/todomvc

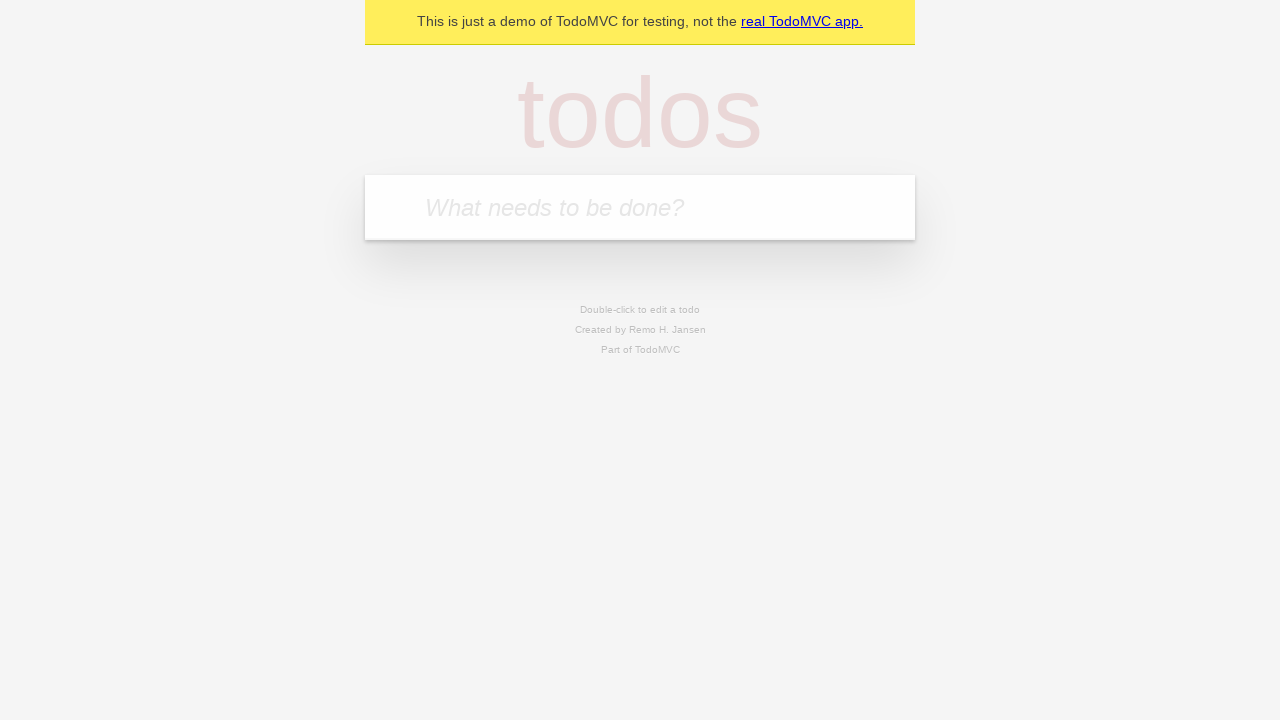

Filled todo input with 'buy some cheese' on internal:attr=[placeholder="What needs to be done?"i]
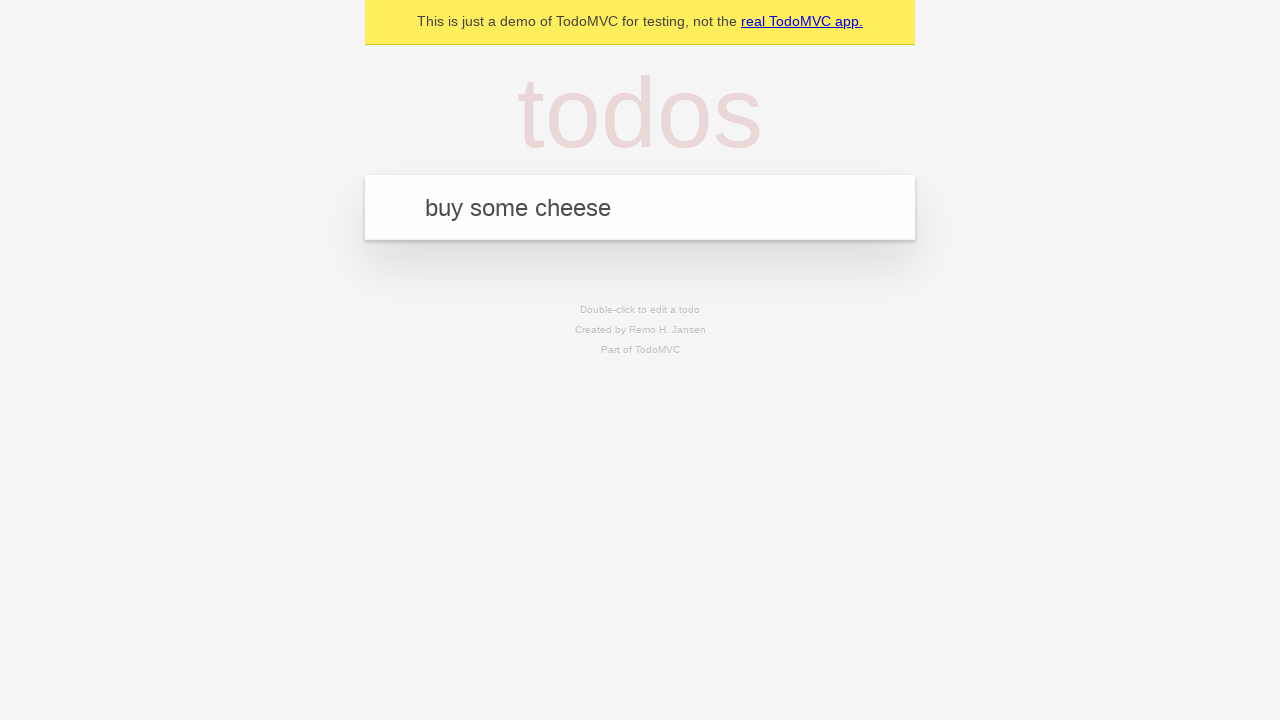

Pressed Enter to add first todo item on internal:attr=[placeholder="What needs to be done?"i]
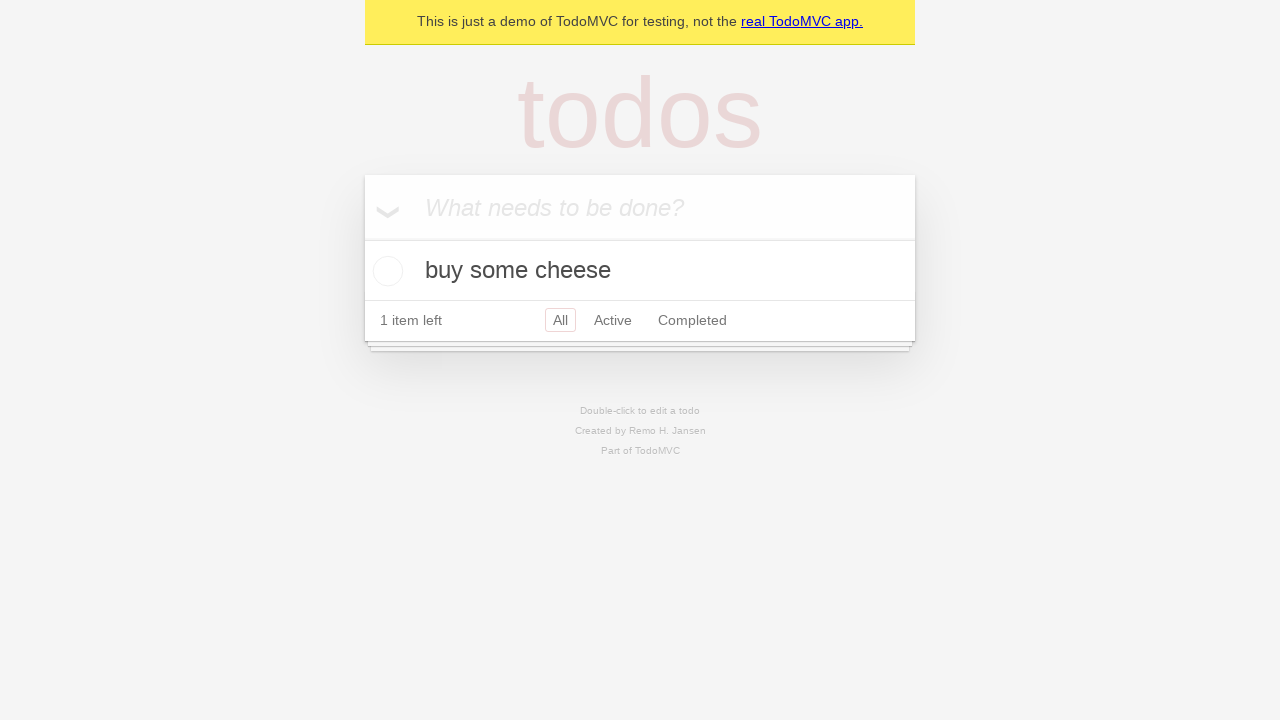

Filled todo input with 'feed the cat' on internal:attr=[placeholder="What needs to be done?"i]
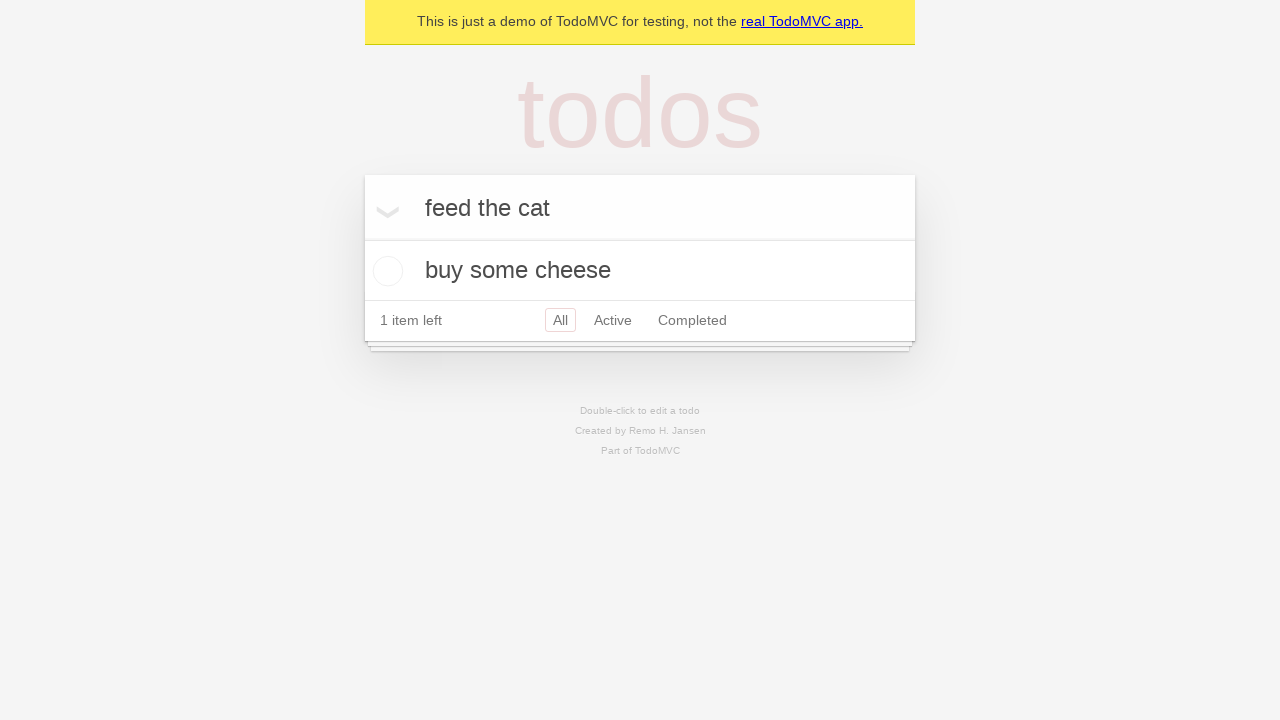

Pressed Enter to add second todo item on internal:attr=[placeholder="What needs to be done?"i]
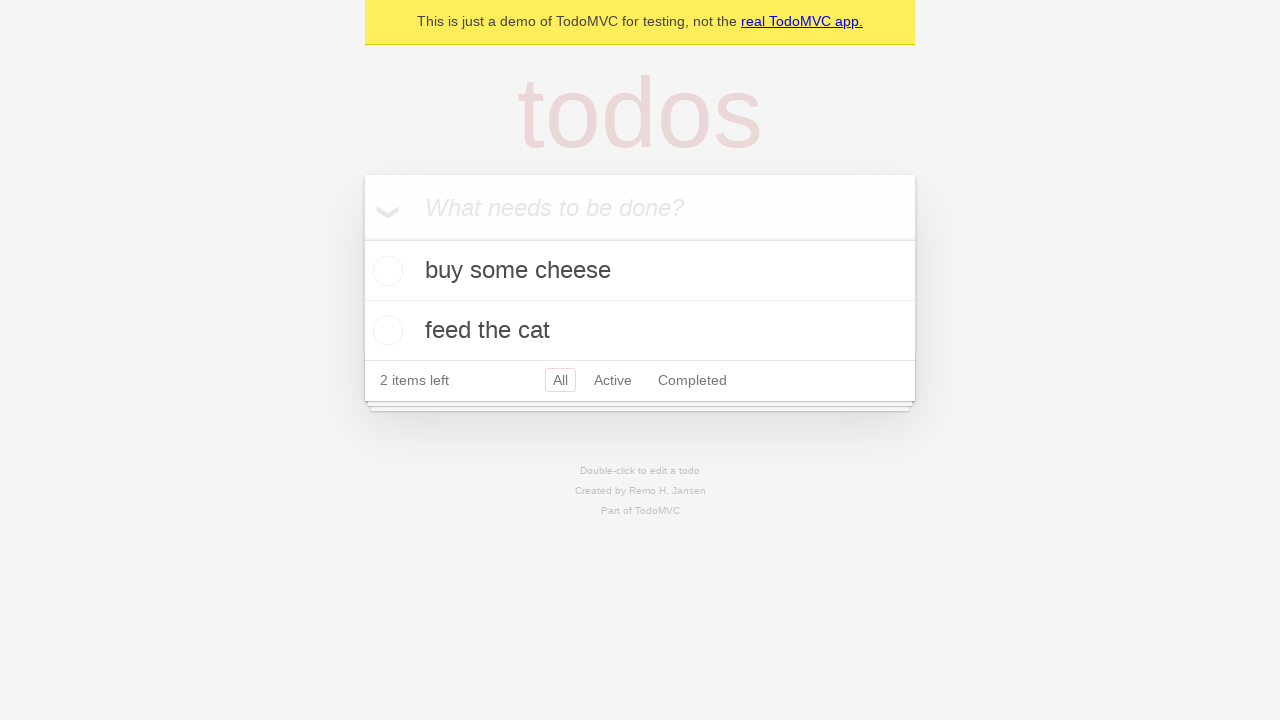

Filled todo input with 'book a doctors appointment' on internal:attr=[placeholder="What needs to be done?"i]
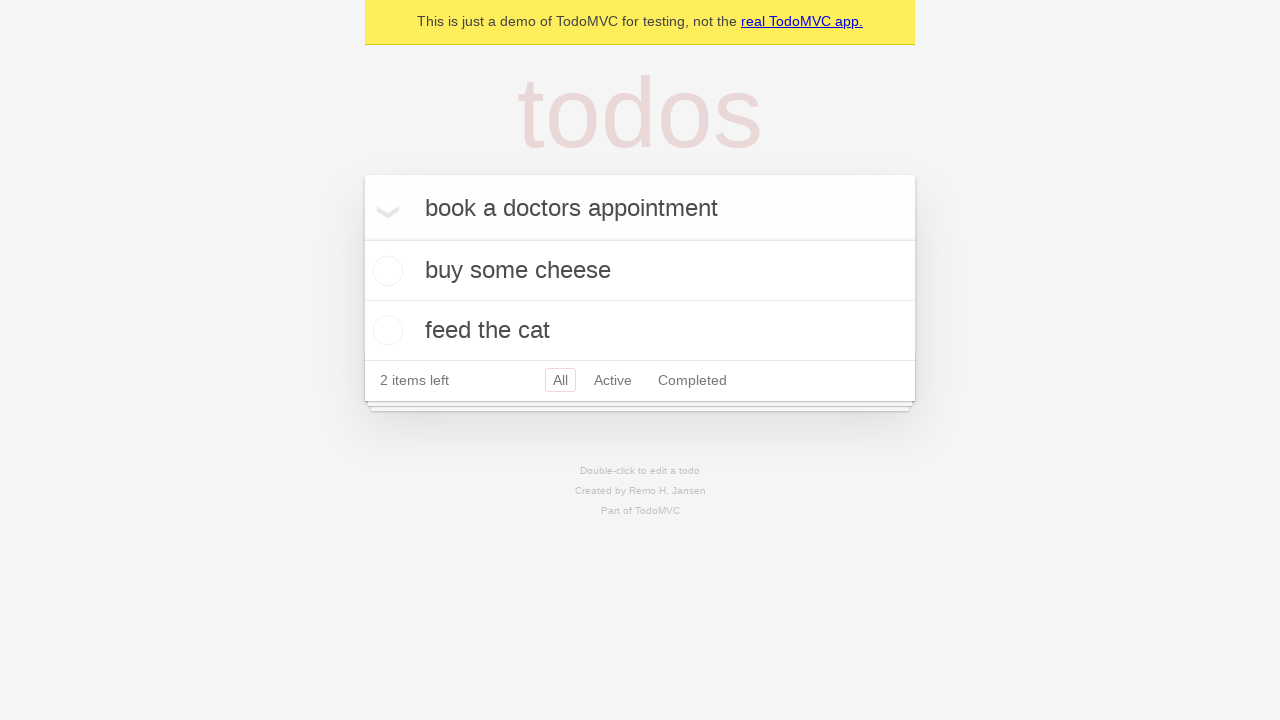

Pressed Enter to add third todo item on internal:attr=[placeholder="What needs to be done?"i]
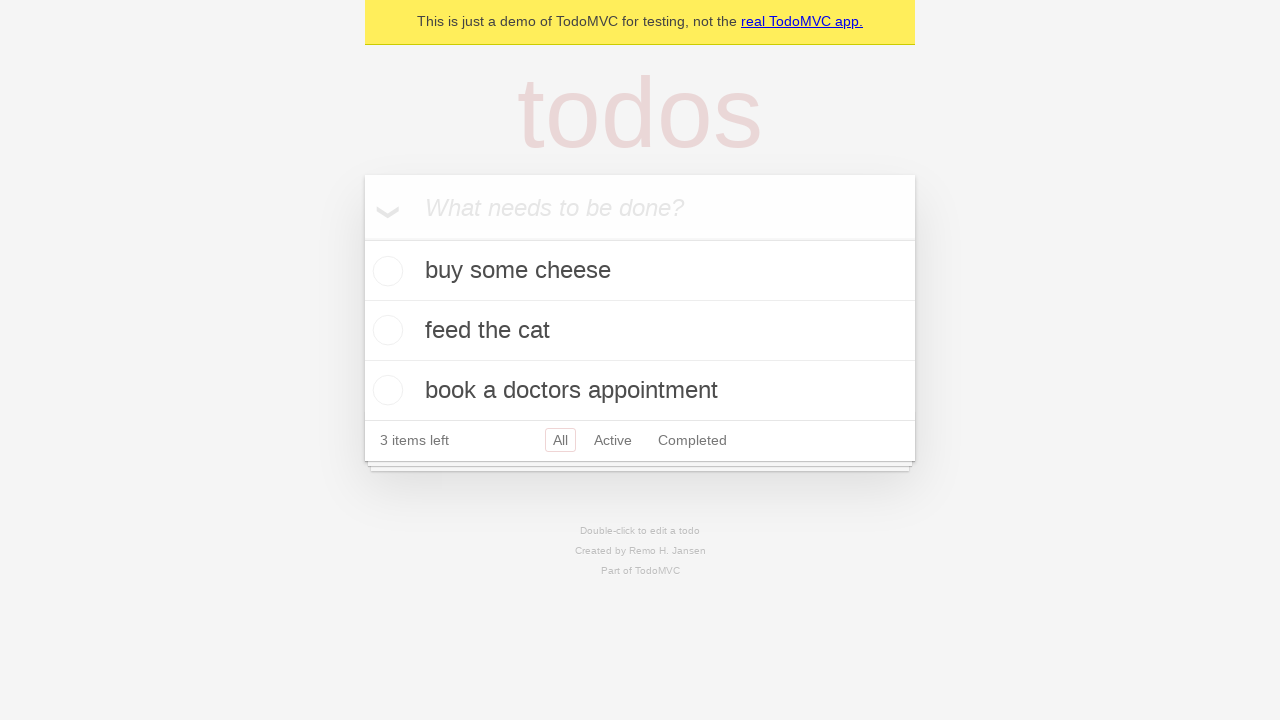

Checked the 'Mark all as complete' toggle checkbox at (362, 238) on internal:label="Mark all as complete"i
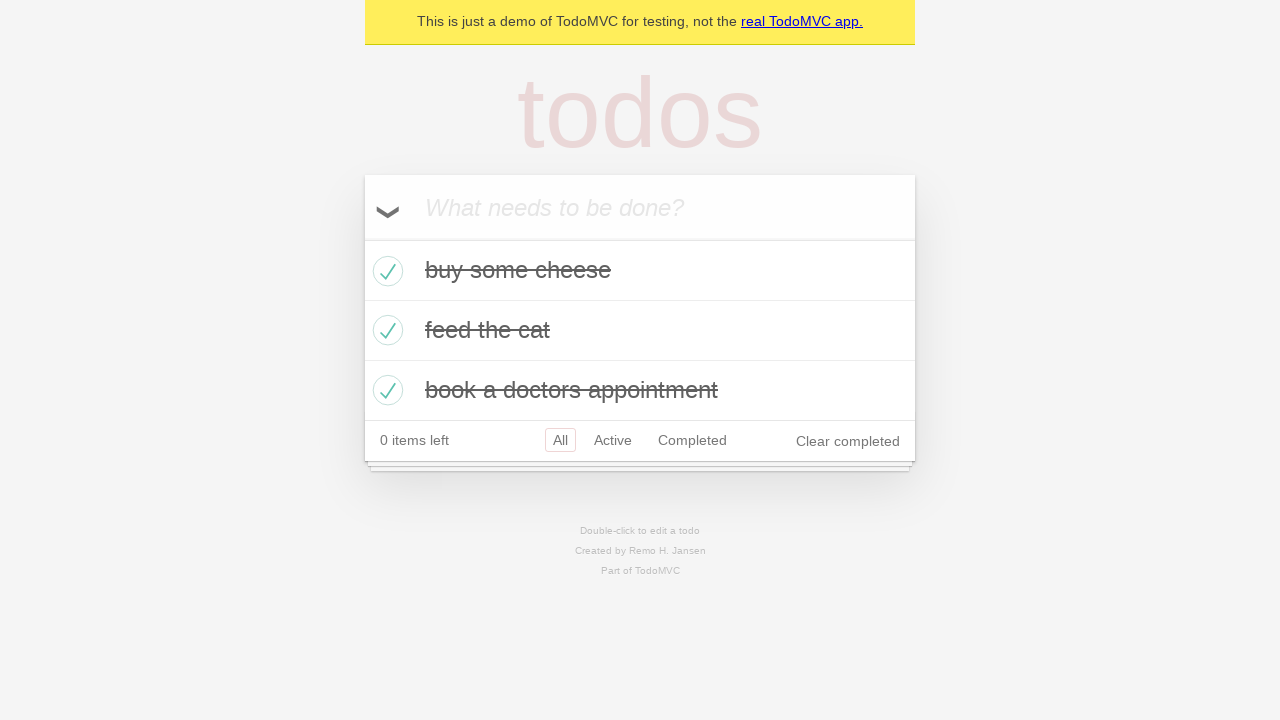

Verified that todo items with completed class are present
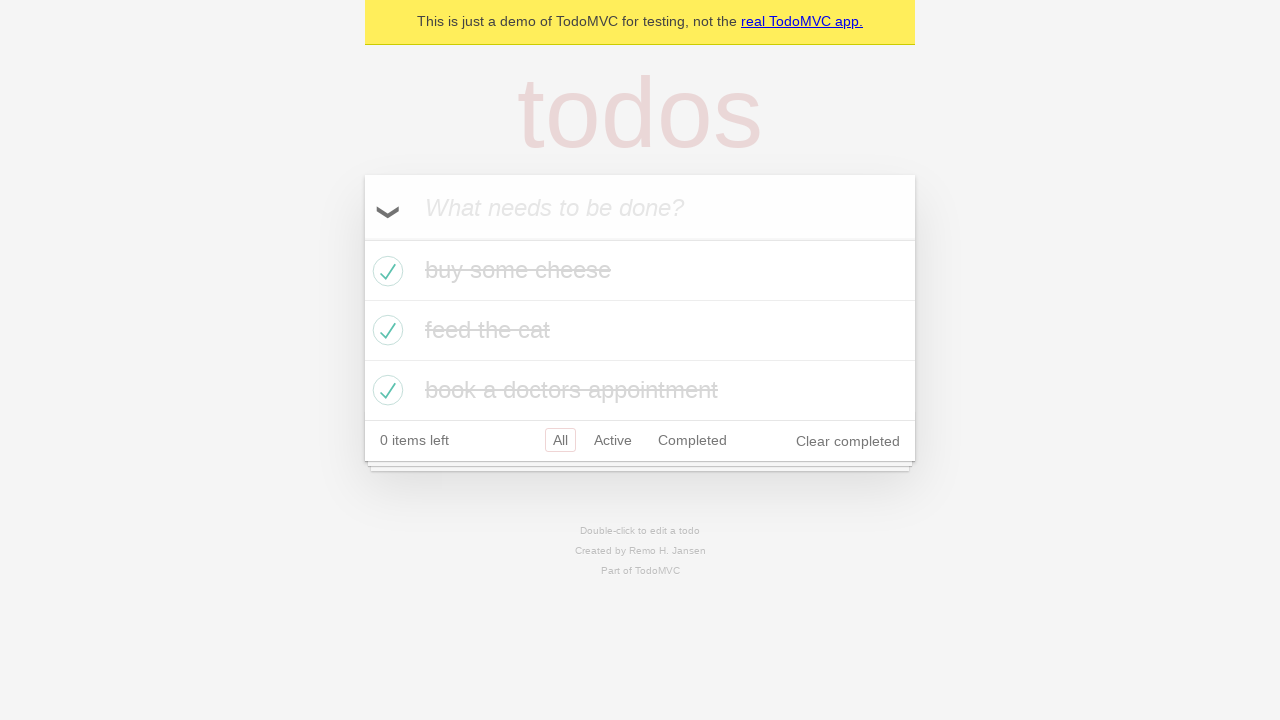

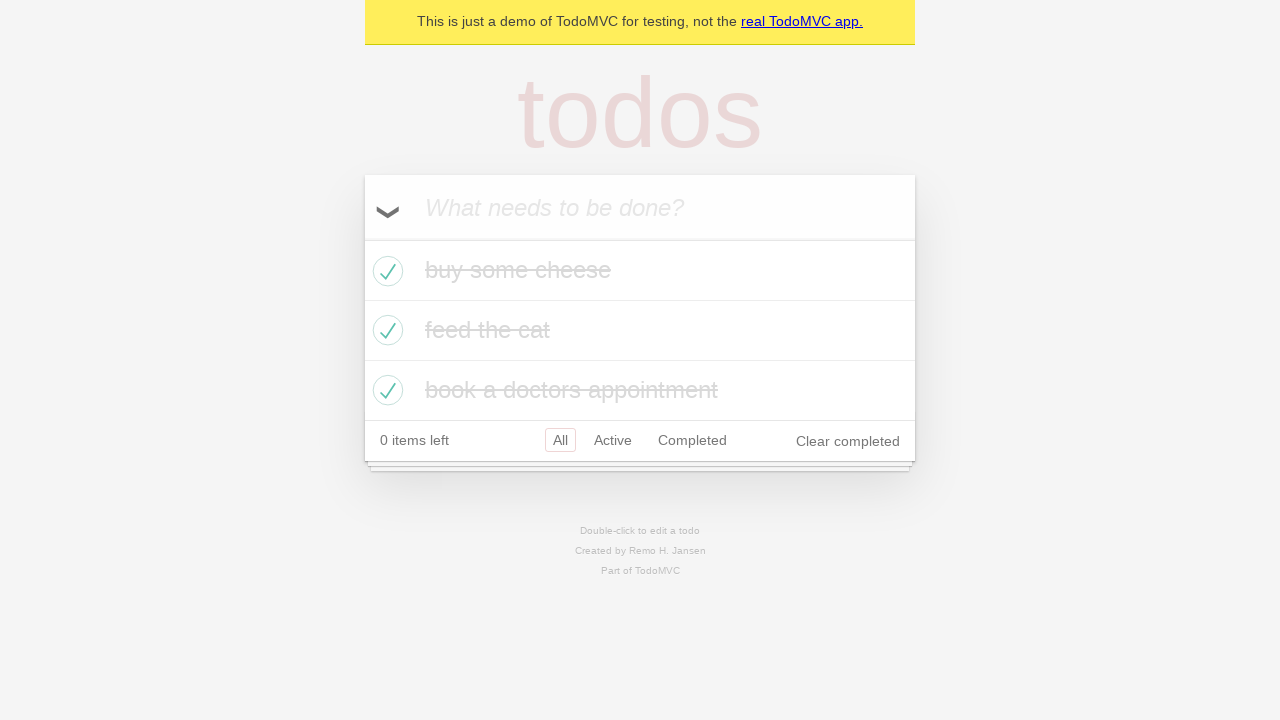